Tests dynamic loading by clicking a start button, verifying loading indicator appears, then checking for "Hello World!" text after a short wait.

Starting URL: https://automationfc.github.io/dynamic-loading/

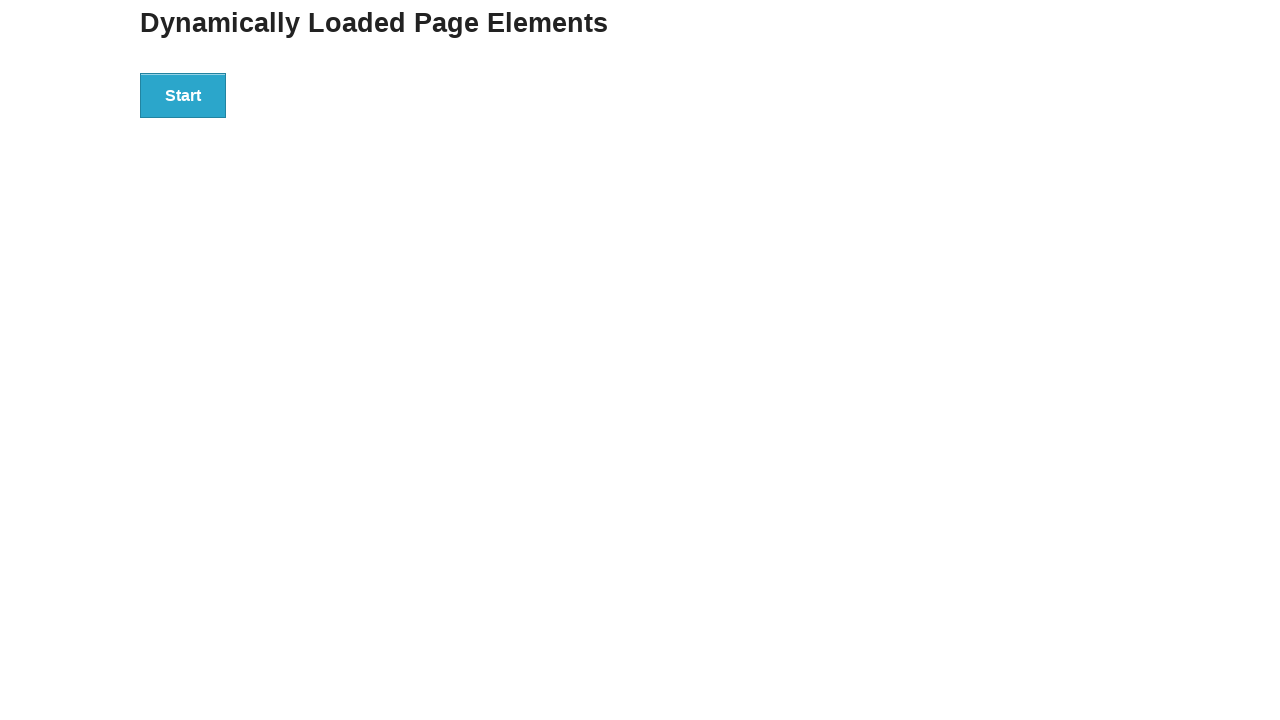

Navigated to dynamic loading test page
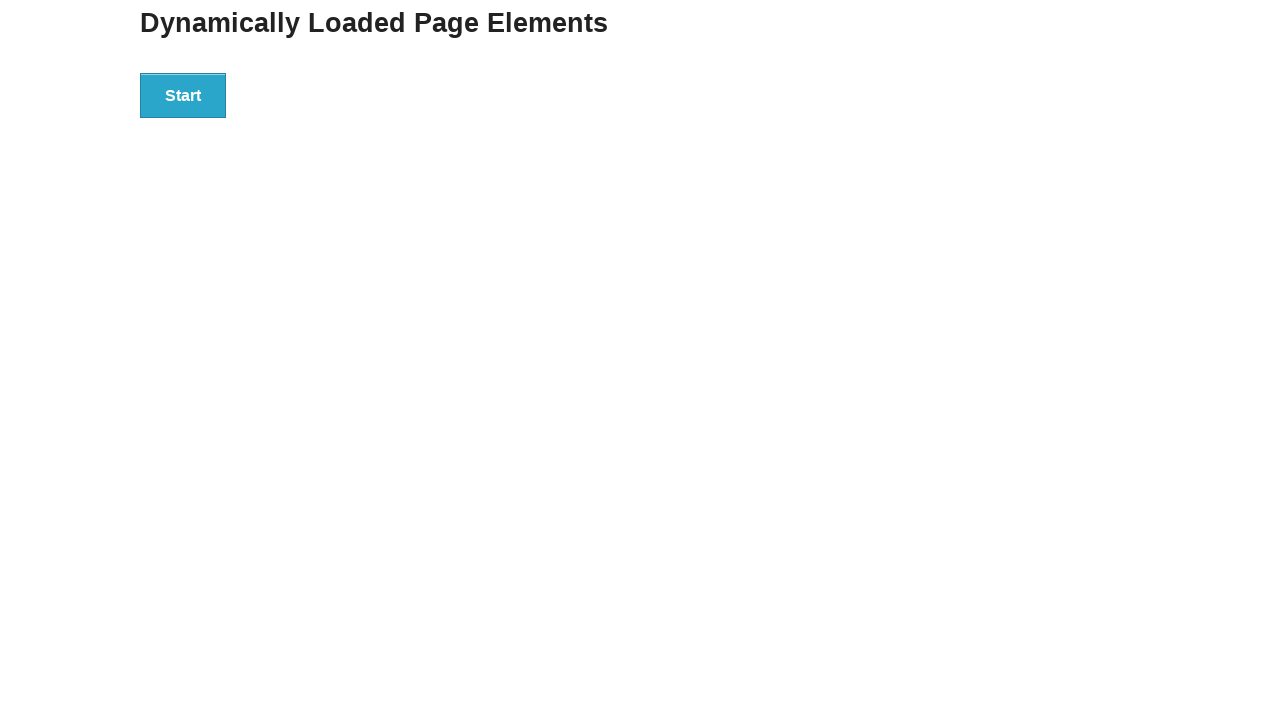

Clicked the start button to trigger dynamic loading at (183, 95) on div#start > button
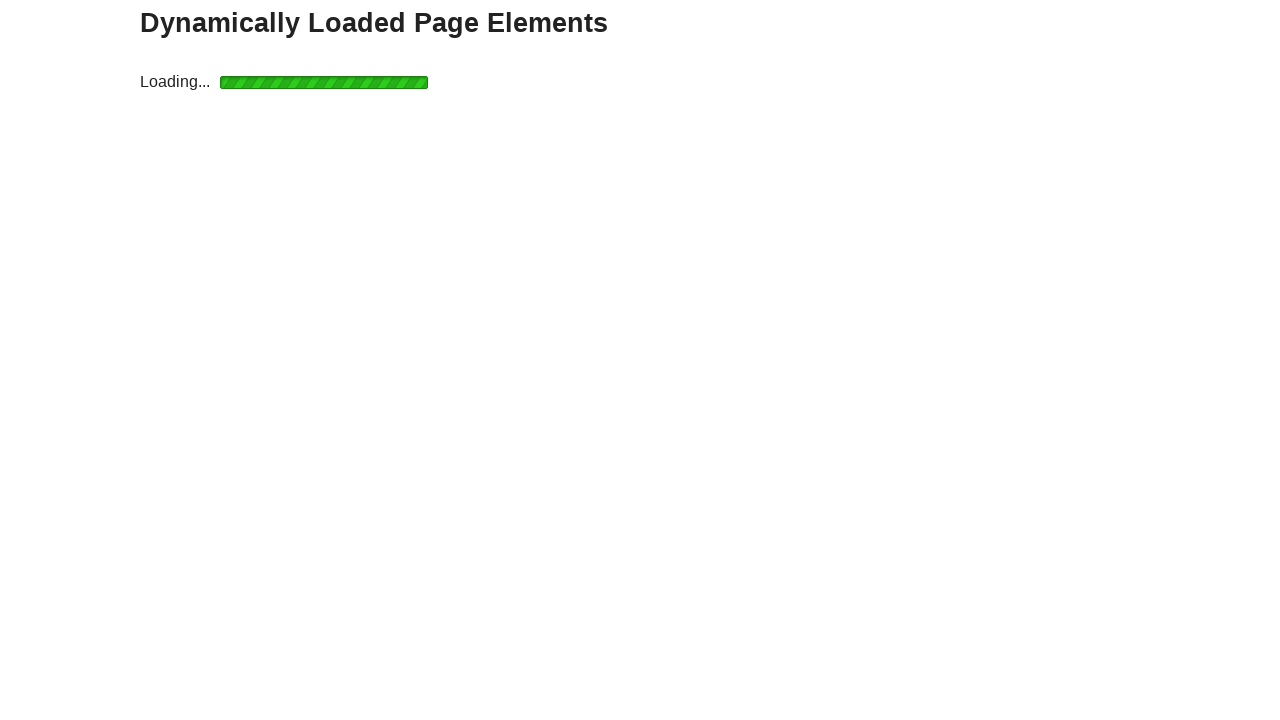

Loading indicator appeared and is visible
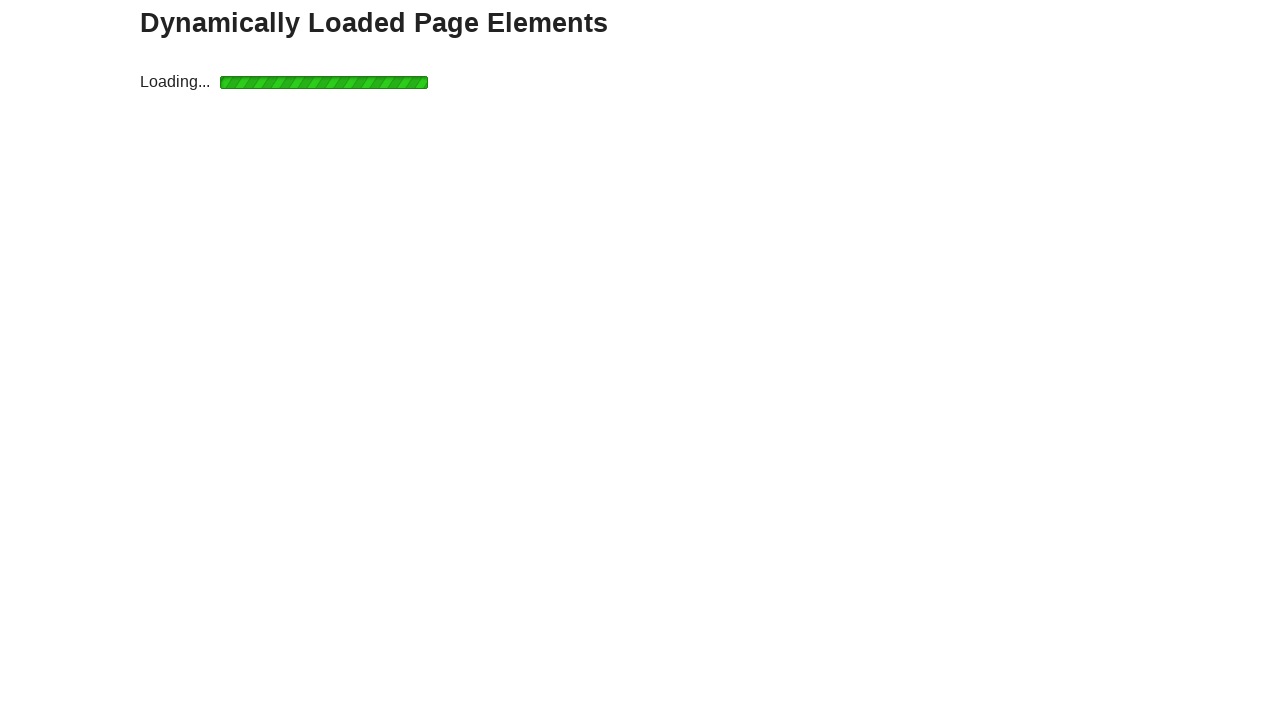

Result section loaded with 'Hello World!' text
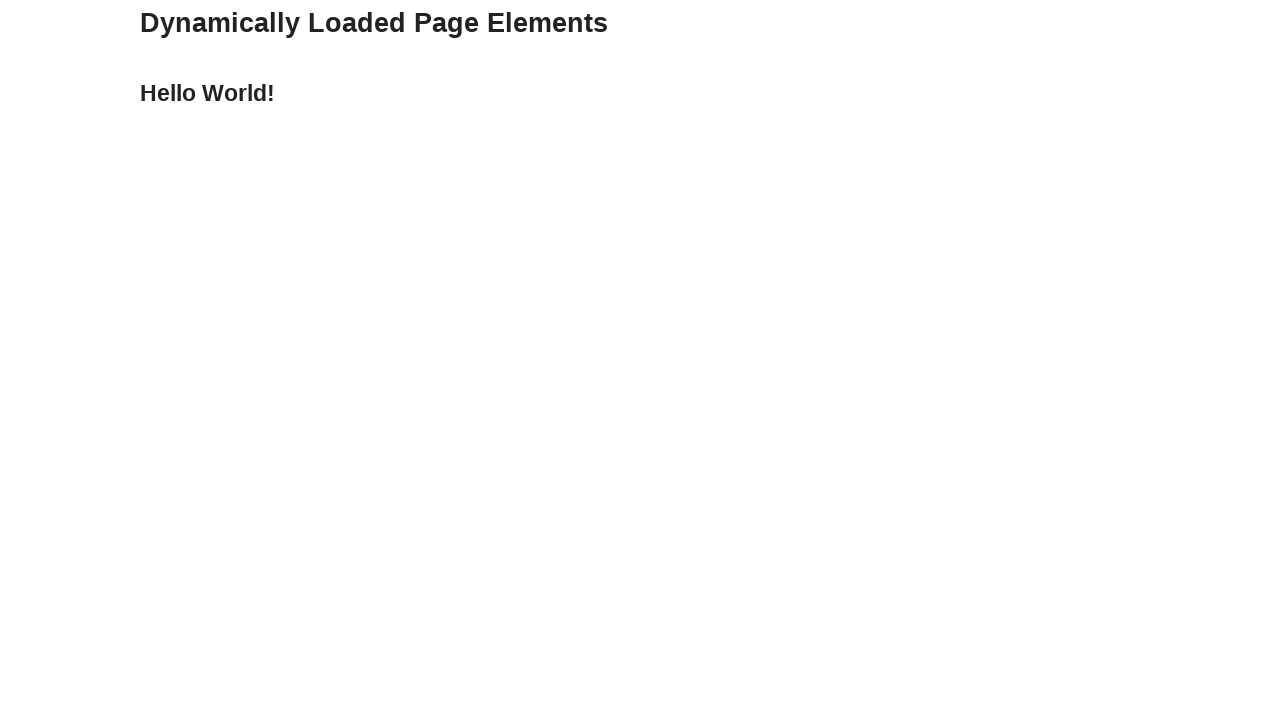

Verified 'Hello World!' text is present and correct
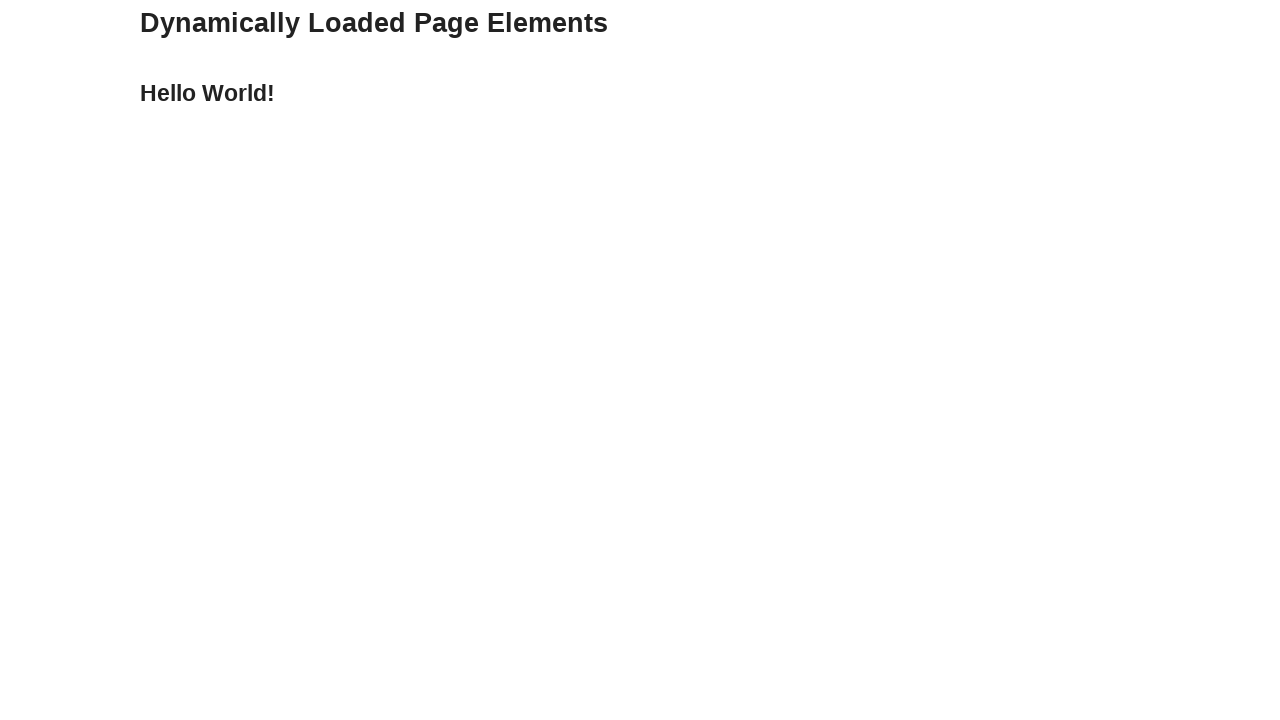

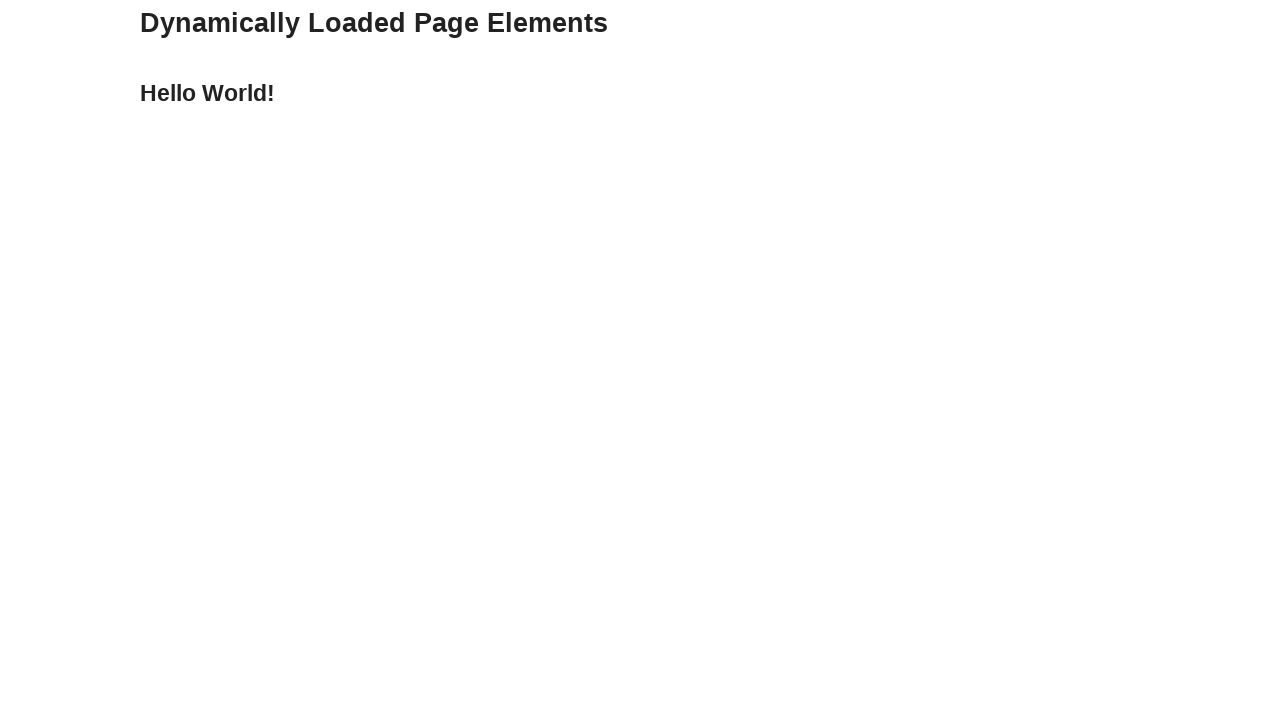